Tests various CSS selector patterns for locating elements by ID on ngoaingu24h.vn

Starting URL: https://ngoaingu24h.vn/

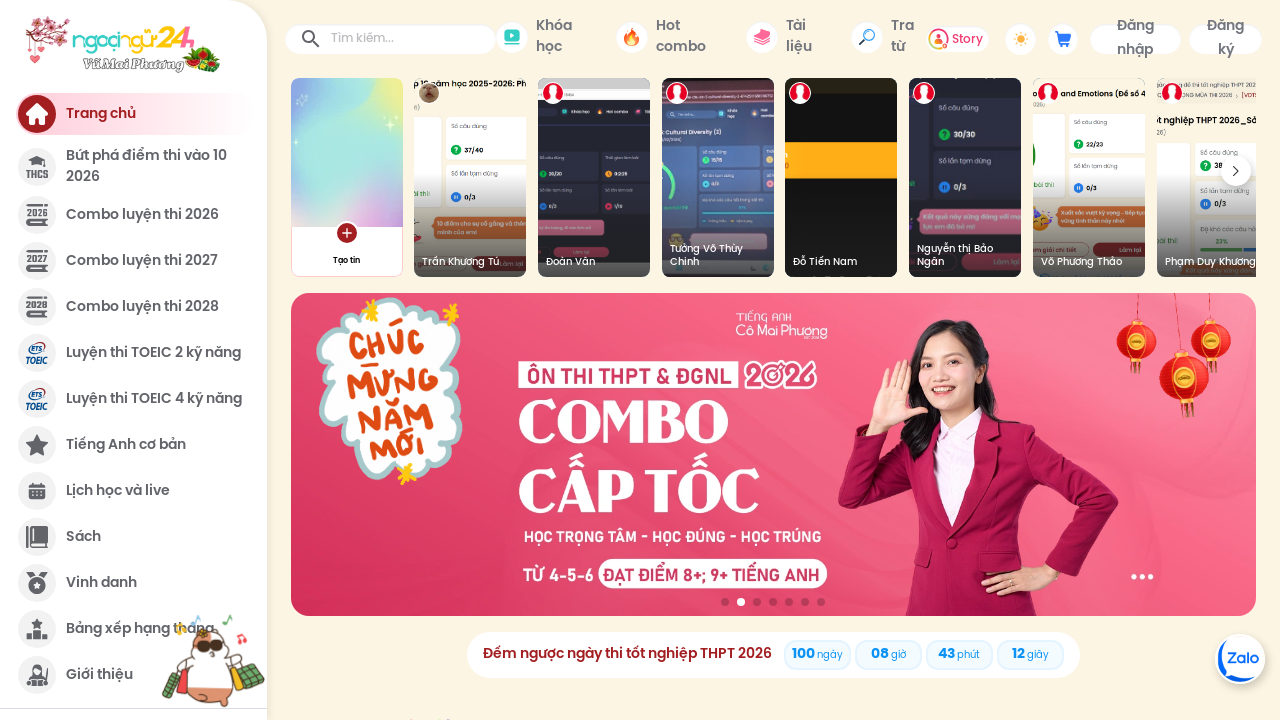

Located input element using CSS selector with ID attribute 'input[id="textfield"]'
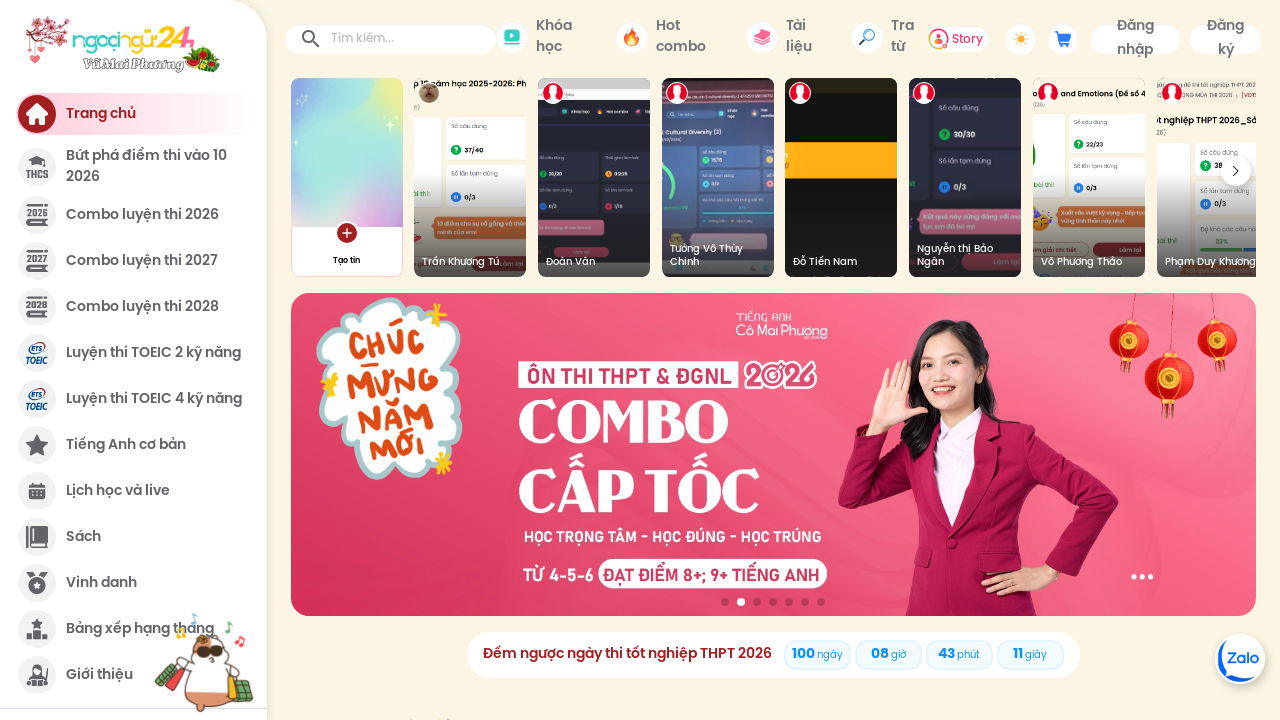

Located element using CSS ID shorthand '#textfield'
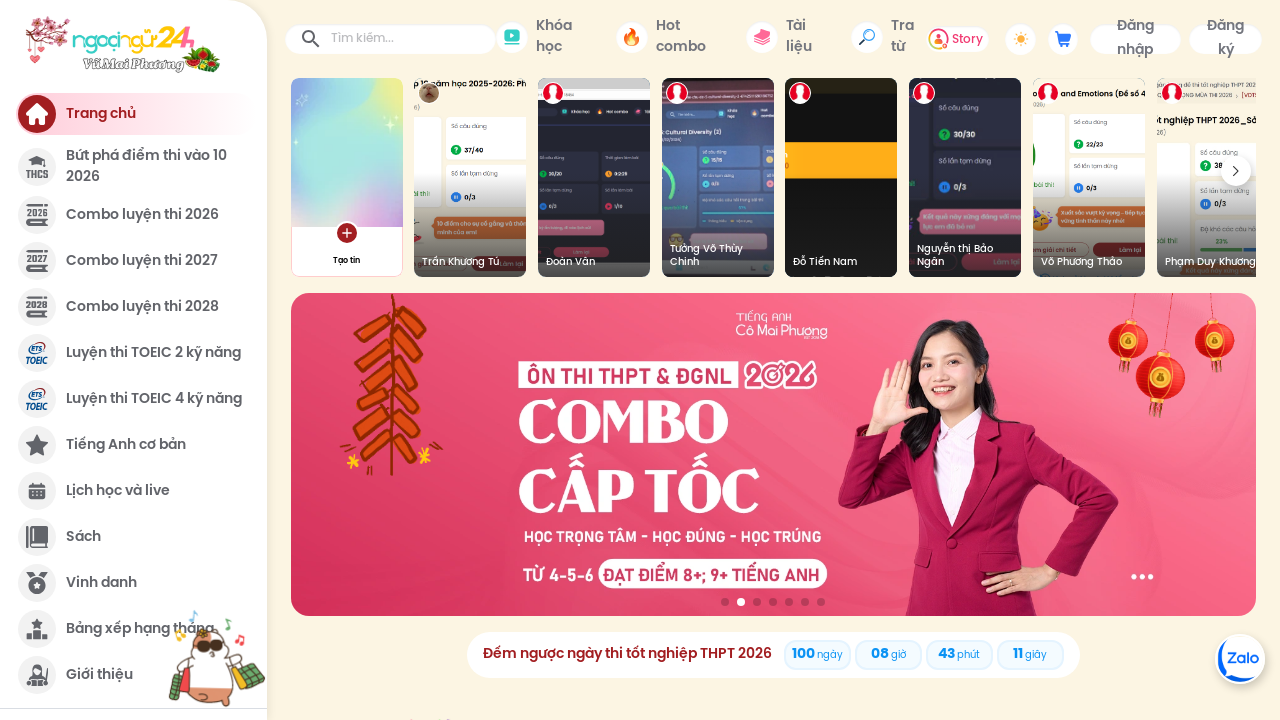

Located input element using tag with ID shorthand 'input#textfield'
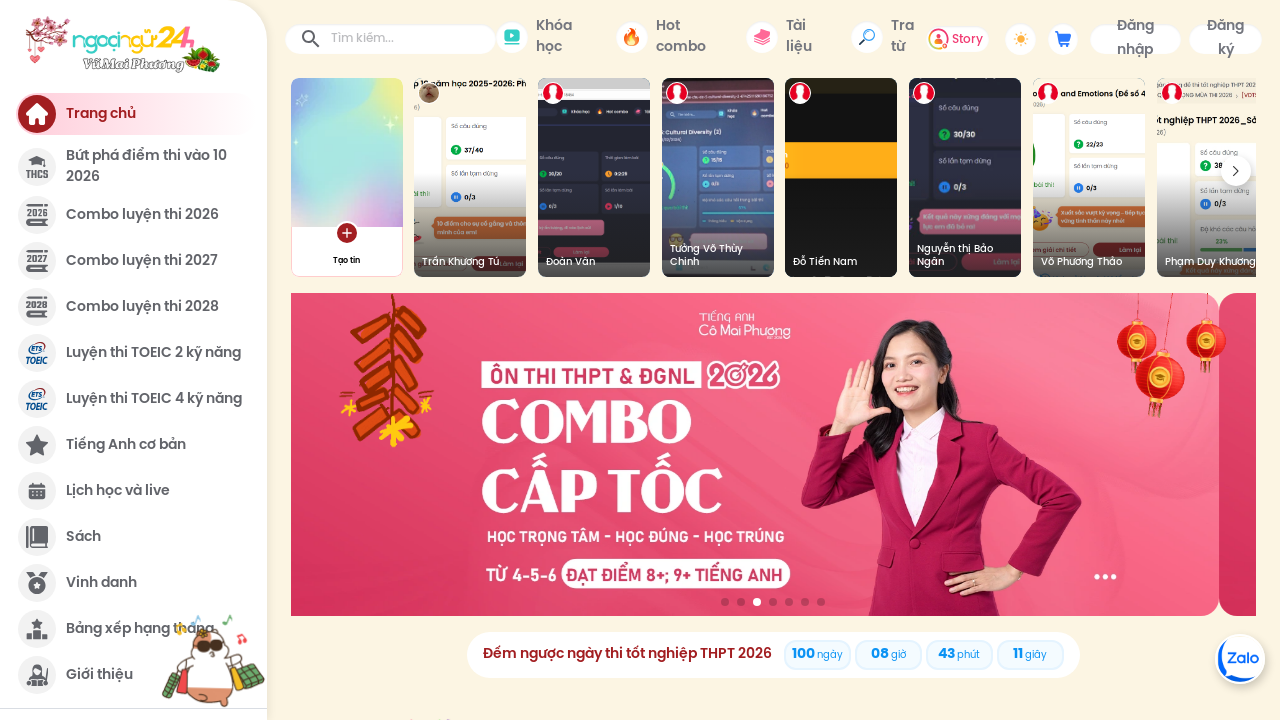

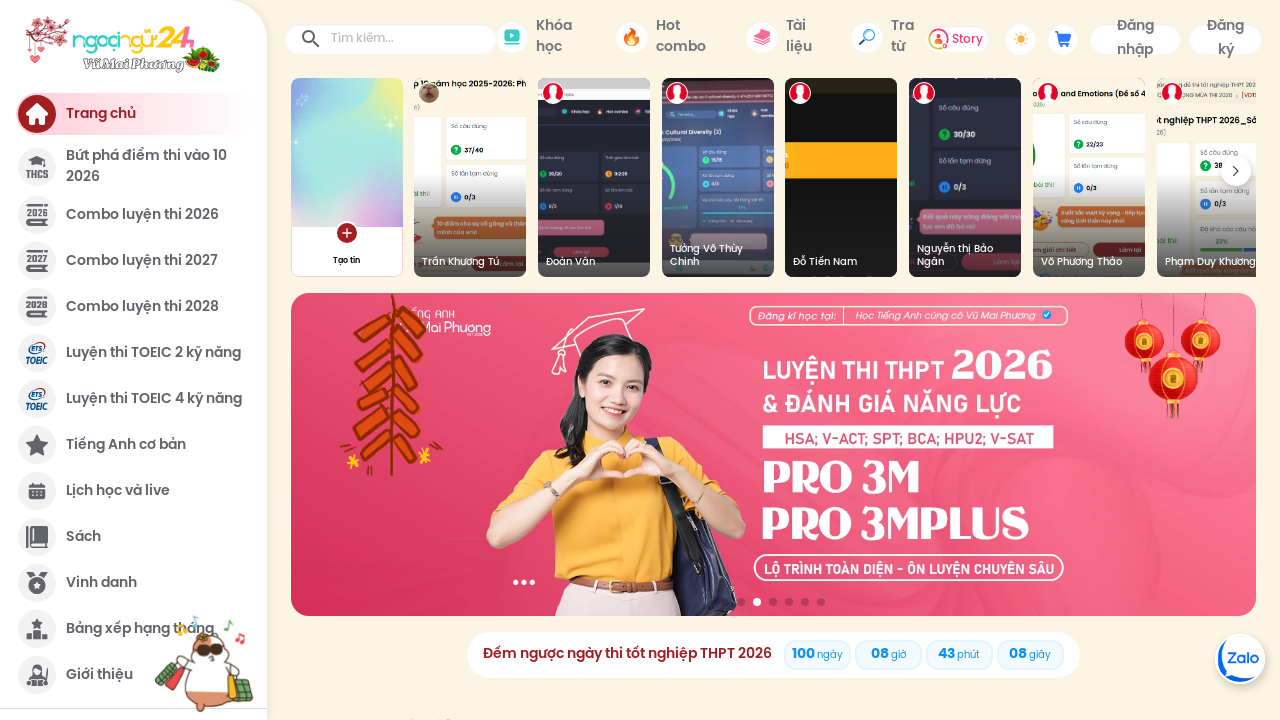